Tests dynamic content loading by clicking a start button and waiting for "Hello World!" text to appear on the page

Starting URL: http://the-internet.herokuapp.com/dynamic_loading/2

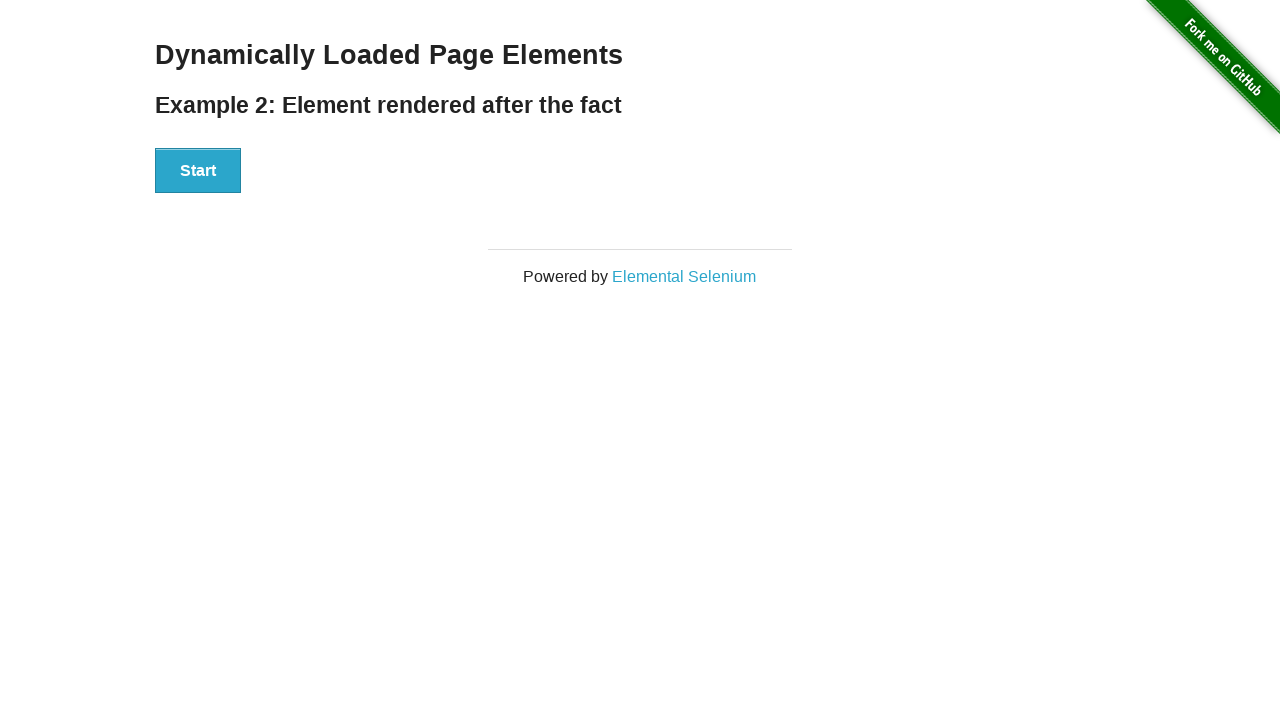

Clicked start button to trigger dynamic content loading at (198, 171) on xpath=//div[@id='start']/button
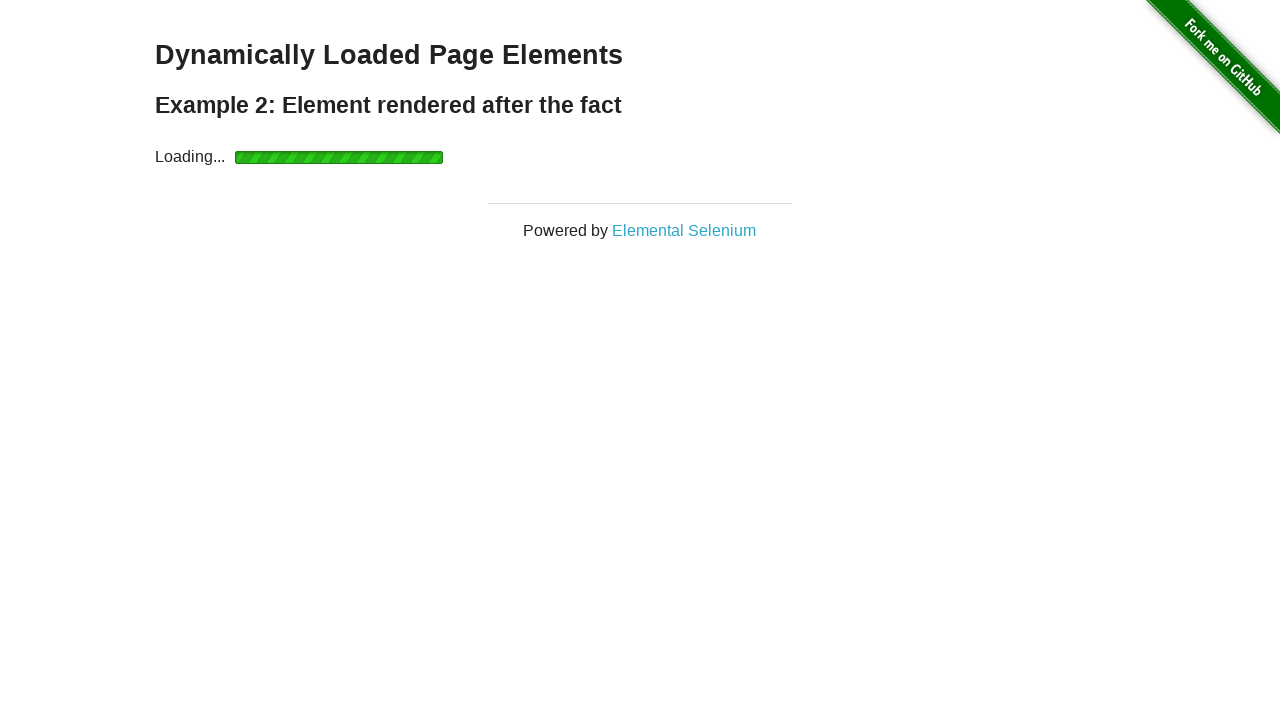

Waited for 'Hello World!' text to appear and become visible
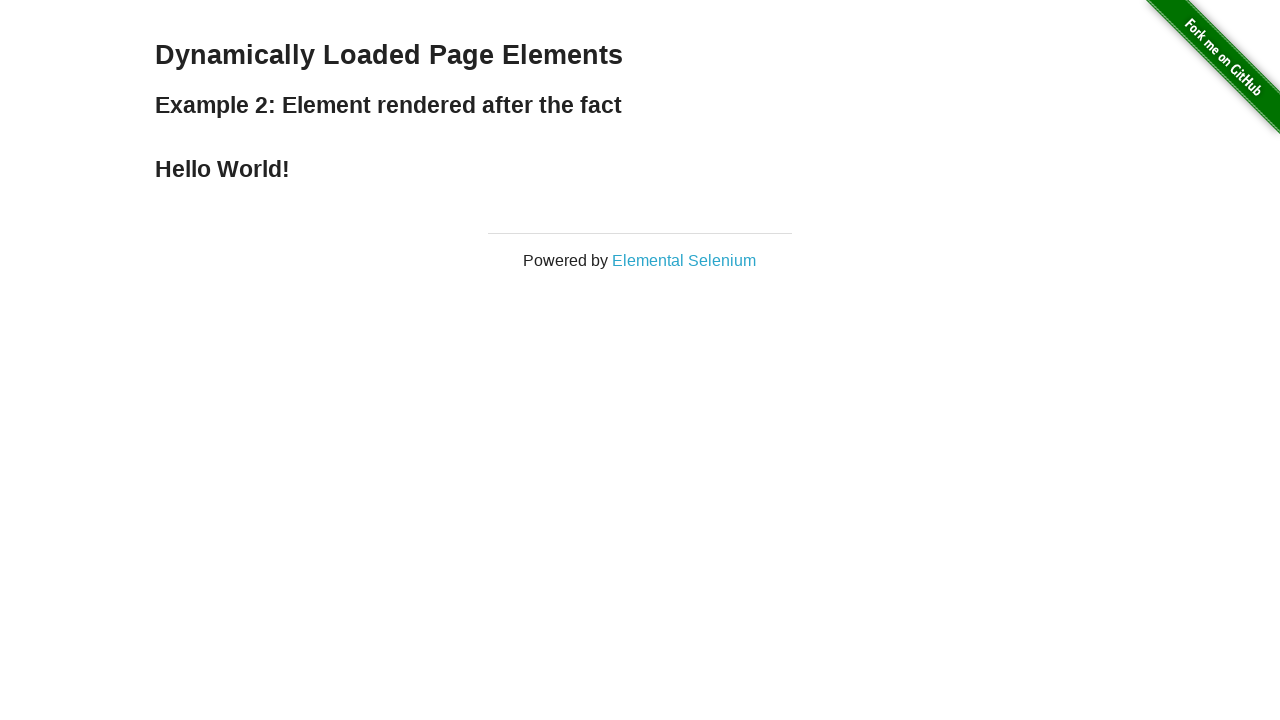

Verified 'Hello World!' element is visible on the page
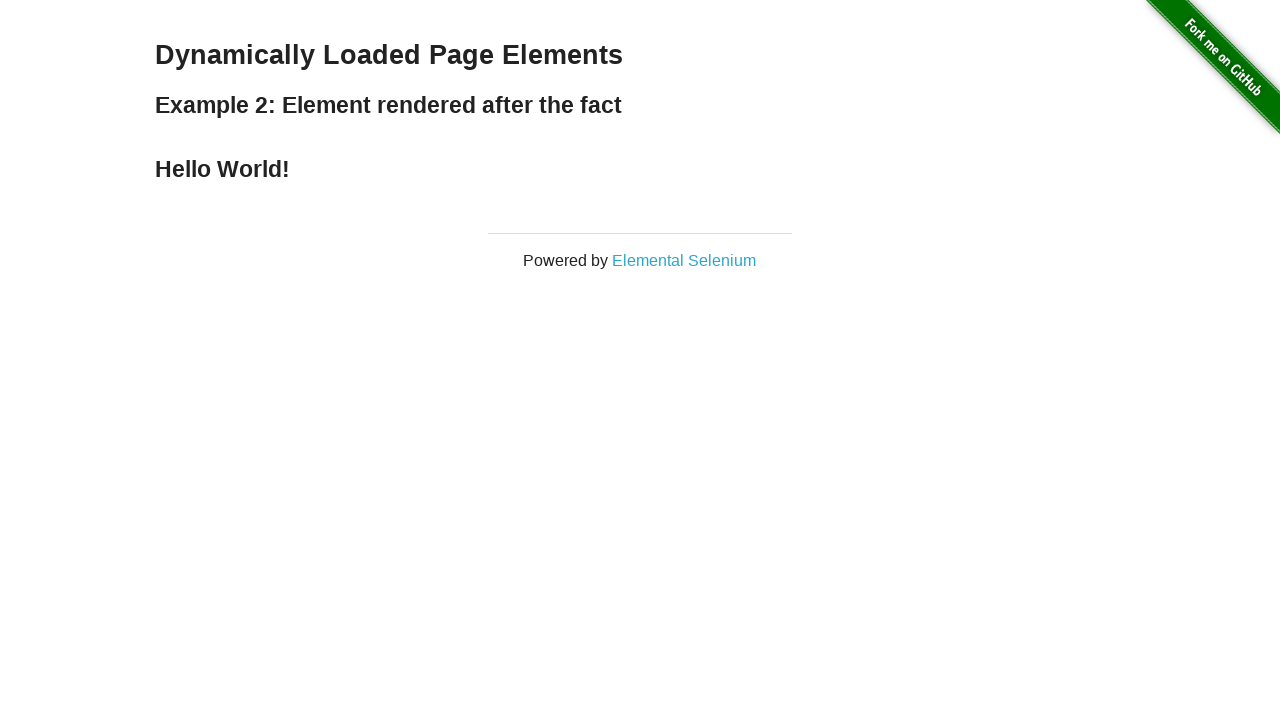

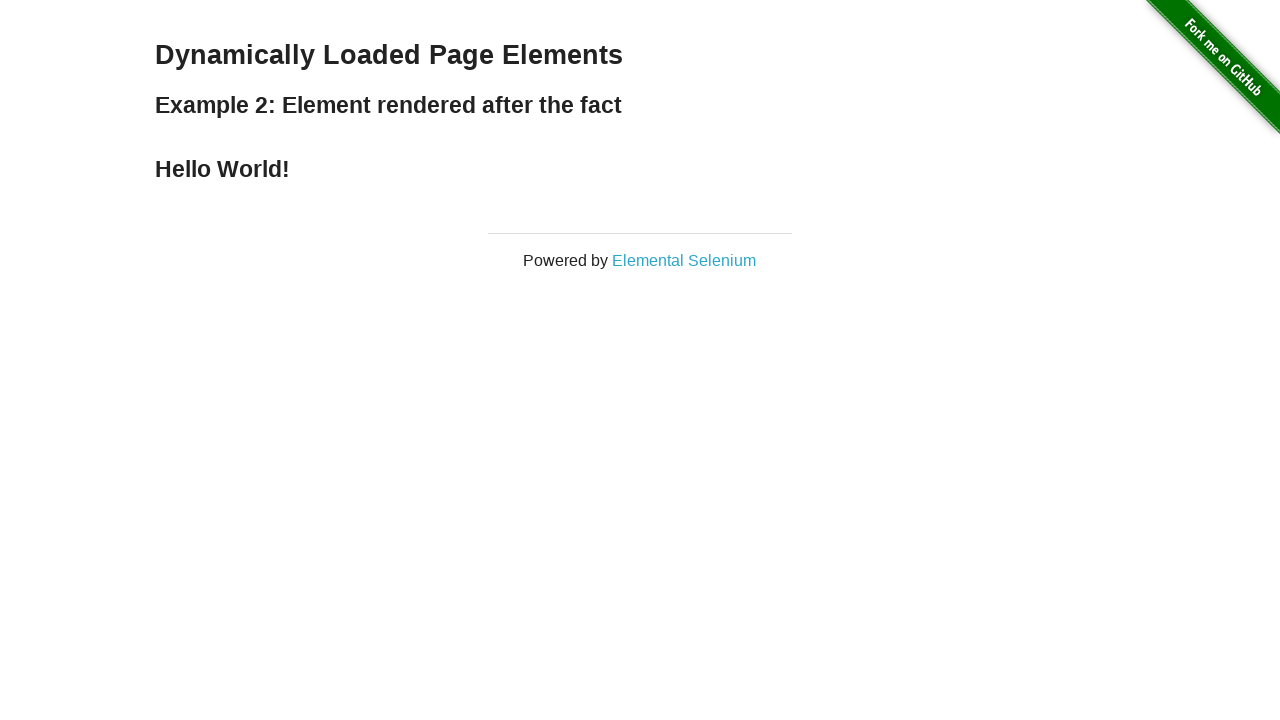